Tests an e-commerce vegetable shopping flow by adding specific items (Cucumber, Brocolli, Beetroot) to cart, proceeding to checkout, and applying a promo code to verify discount functionality.

Starting URL: https://rahulshettyacademy.com/seleniumPractise/

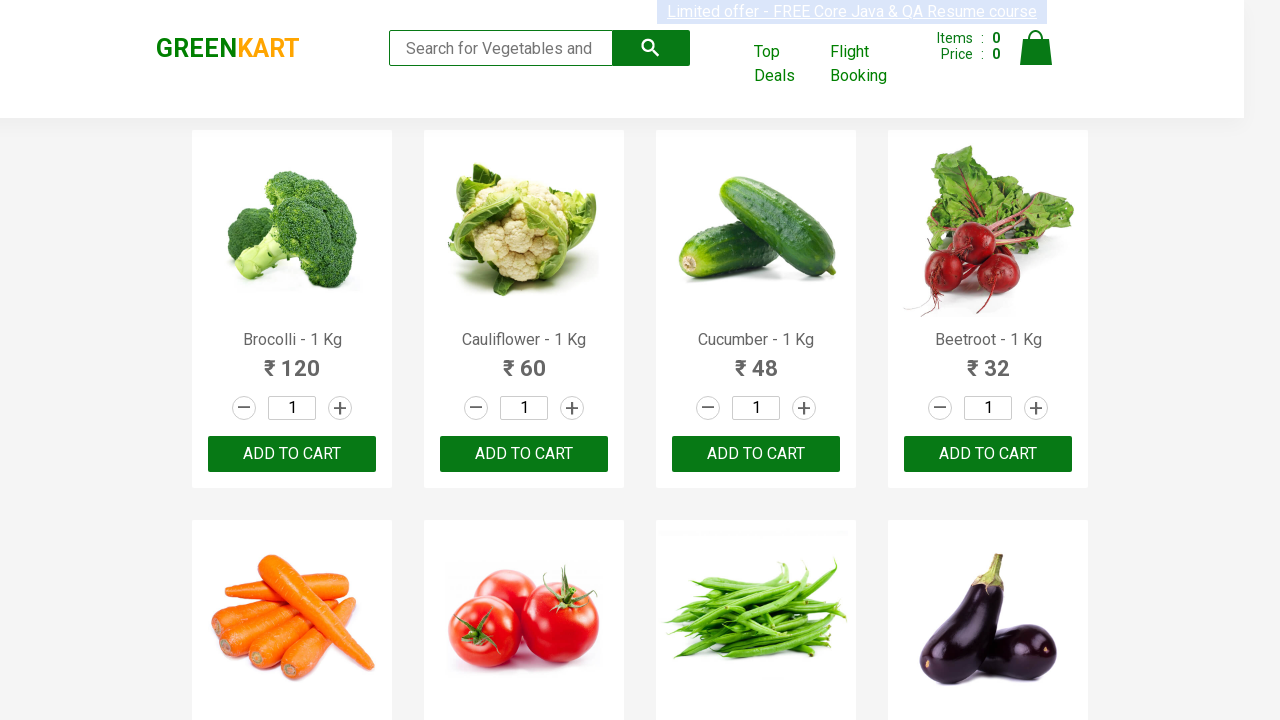

Waited for product names to load on the page
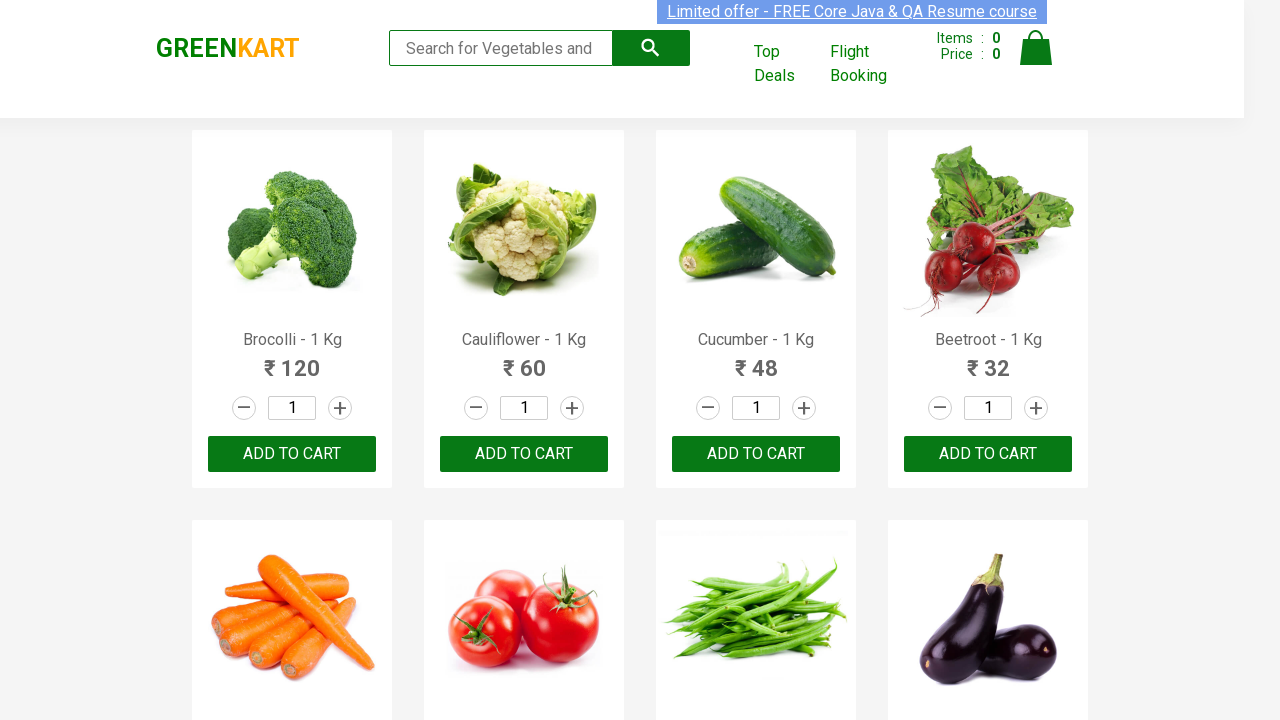

Retrieved all product name elements
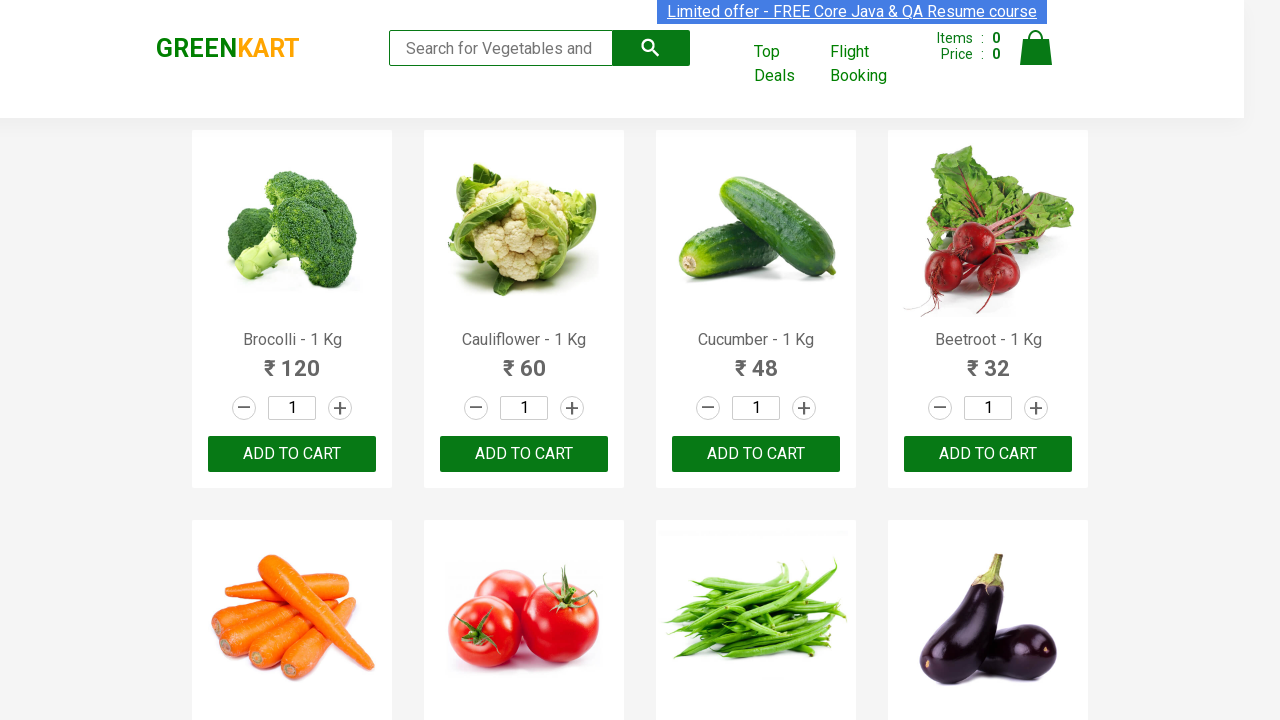

Retrieved all add to cart buttons
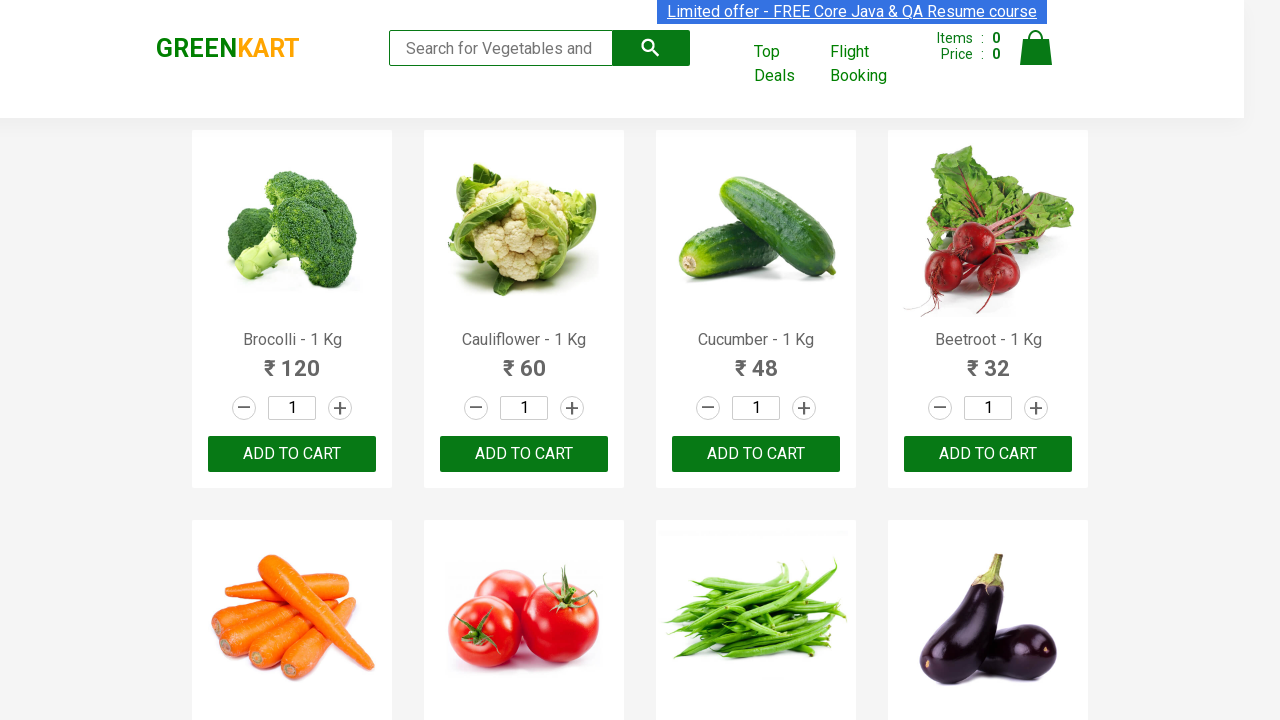

Clicked add to cart button for Brocolli at (292, 454) on xpath=//div[@class='product-action']/button >> nth=0
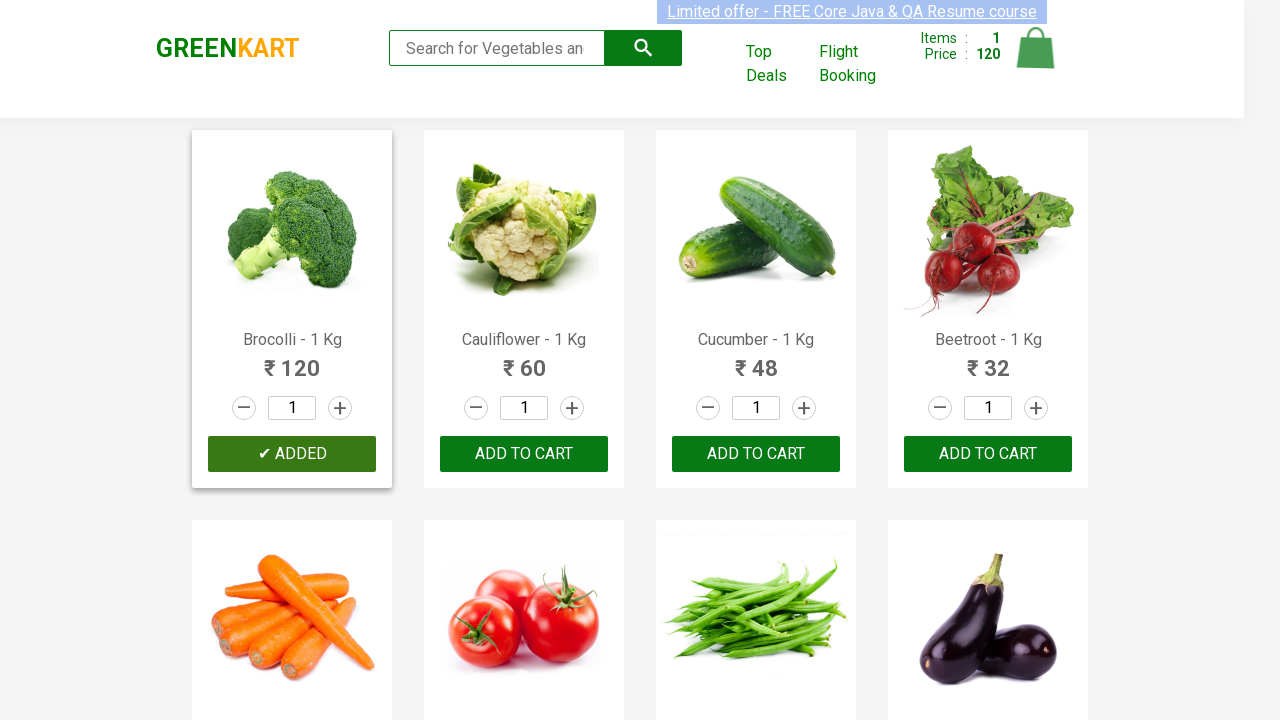

Clicked add to cart button for Cucumber at (756, 454) on xpath=//div[@class='product-action']/button >> nth=2
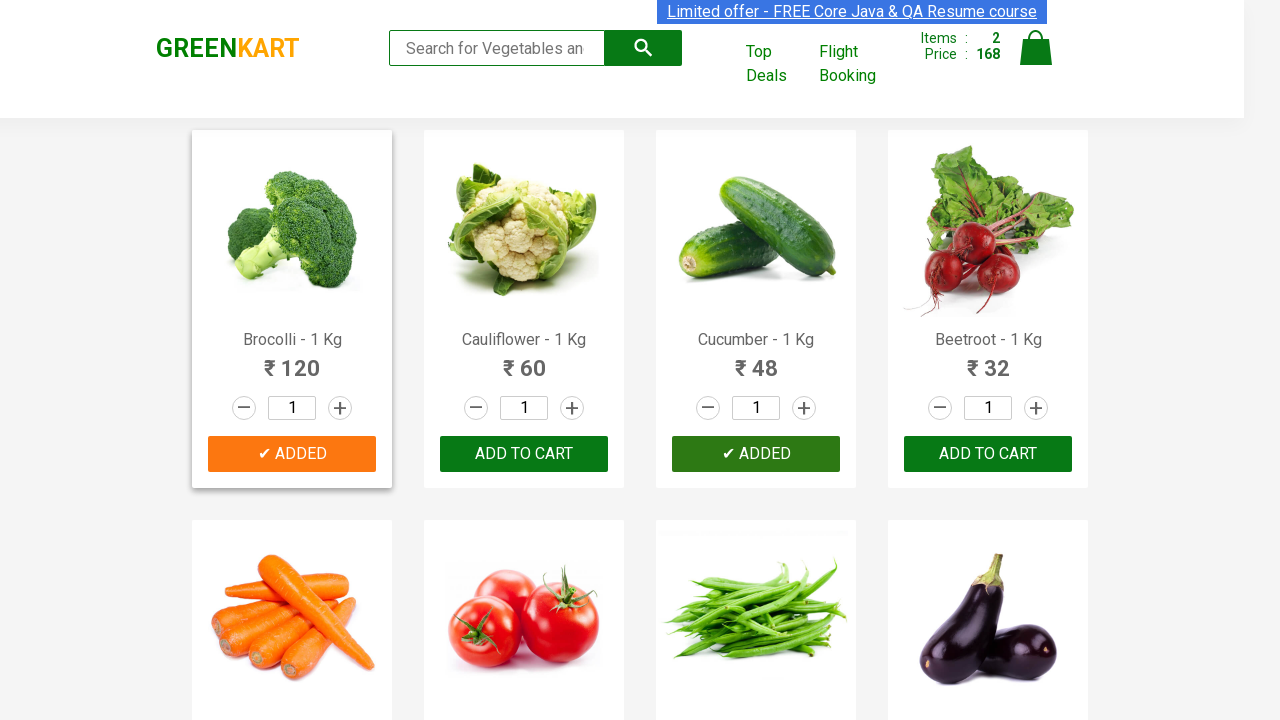

Clicked add to cart button for Beetroot at (988, 454) on xpath=//div[@class='product-action']/button >> nth=3
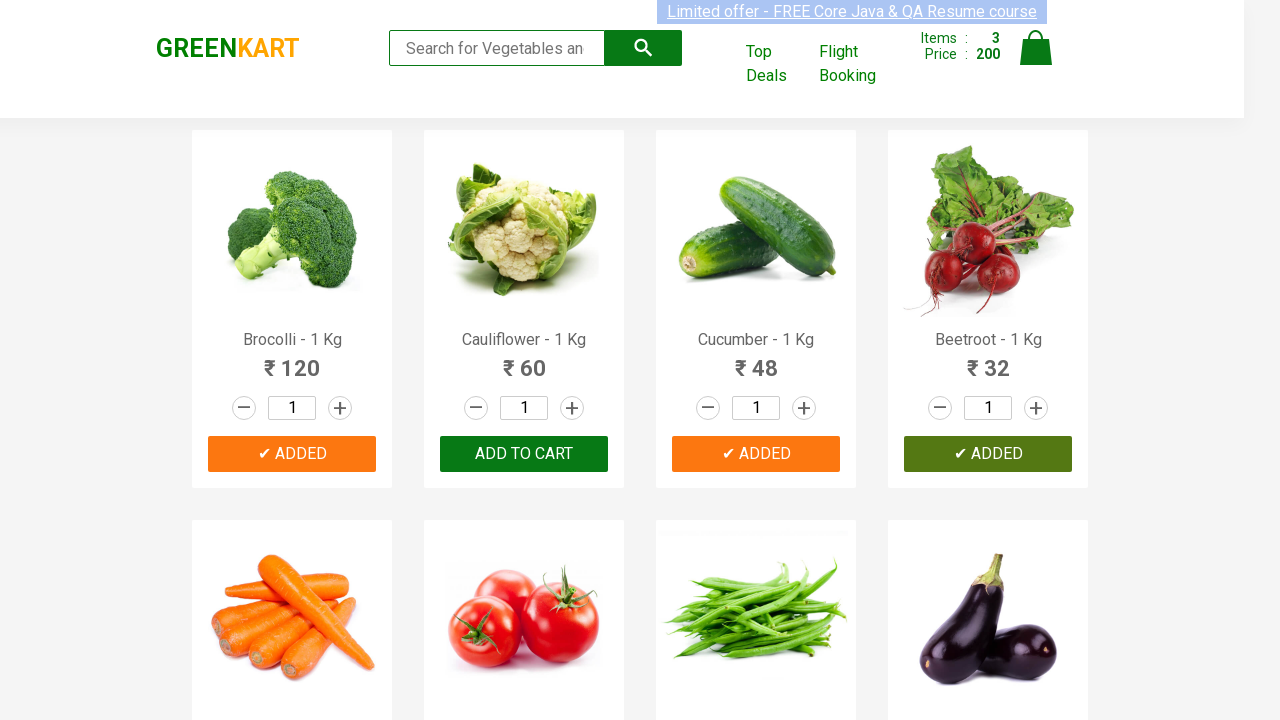

Clicked cart icon to view cart at (1036, 48) on img[alt='Cart']
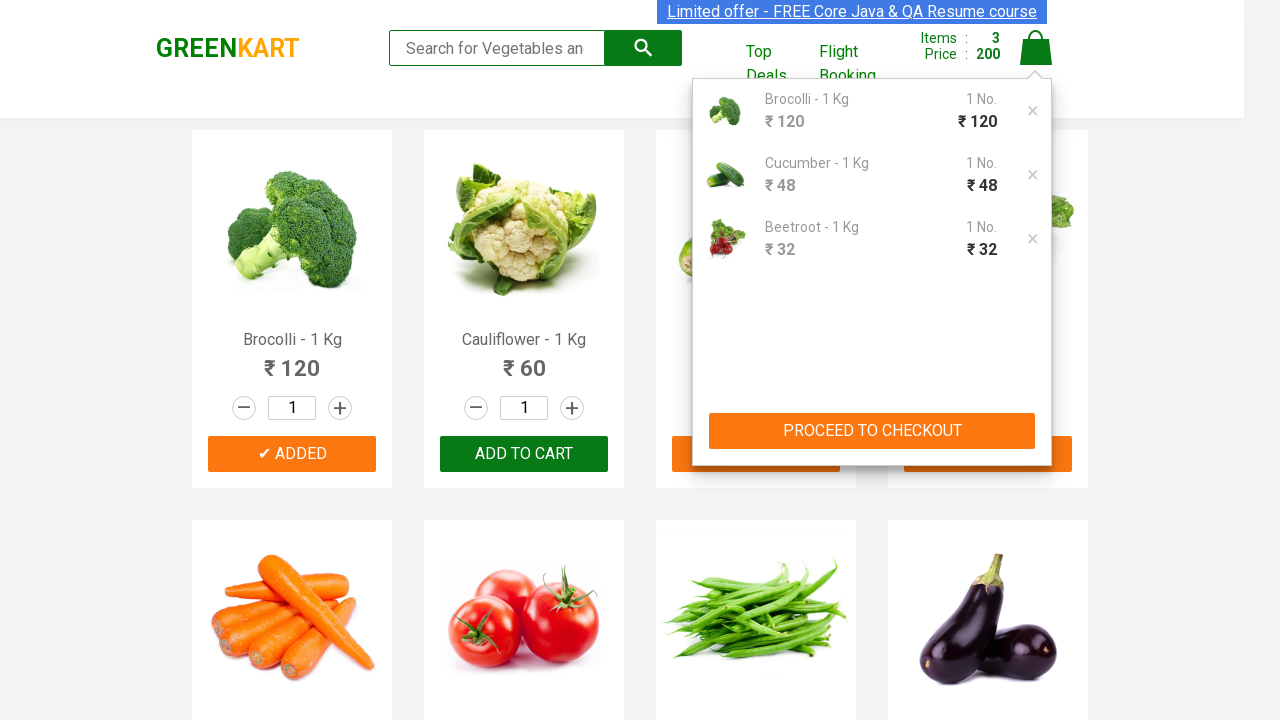

Clicked Proceed to Checkout button at (872, 431) on xpath=//button[contains(text(),'PROCEED TO CHECKOUT')]
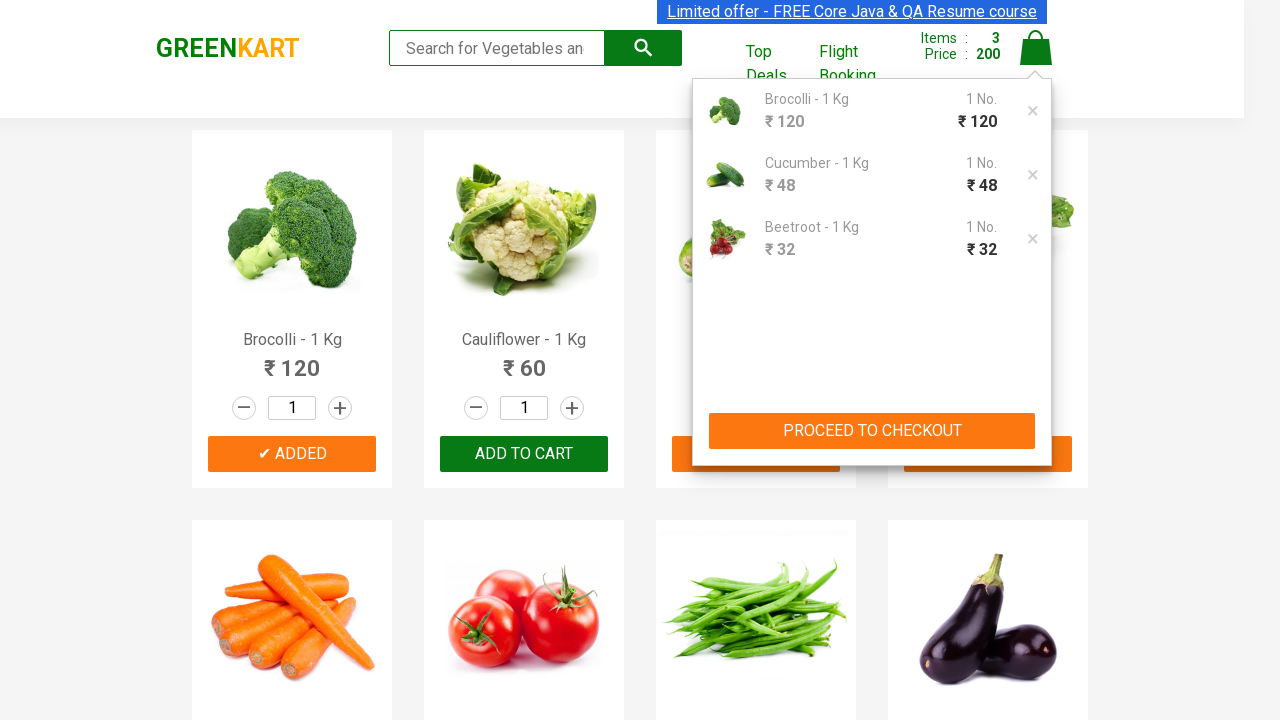

Waited for promo code input field to become visible
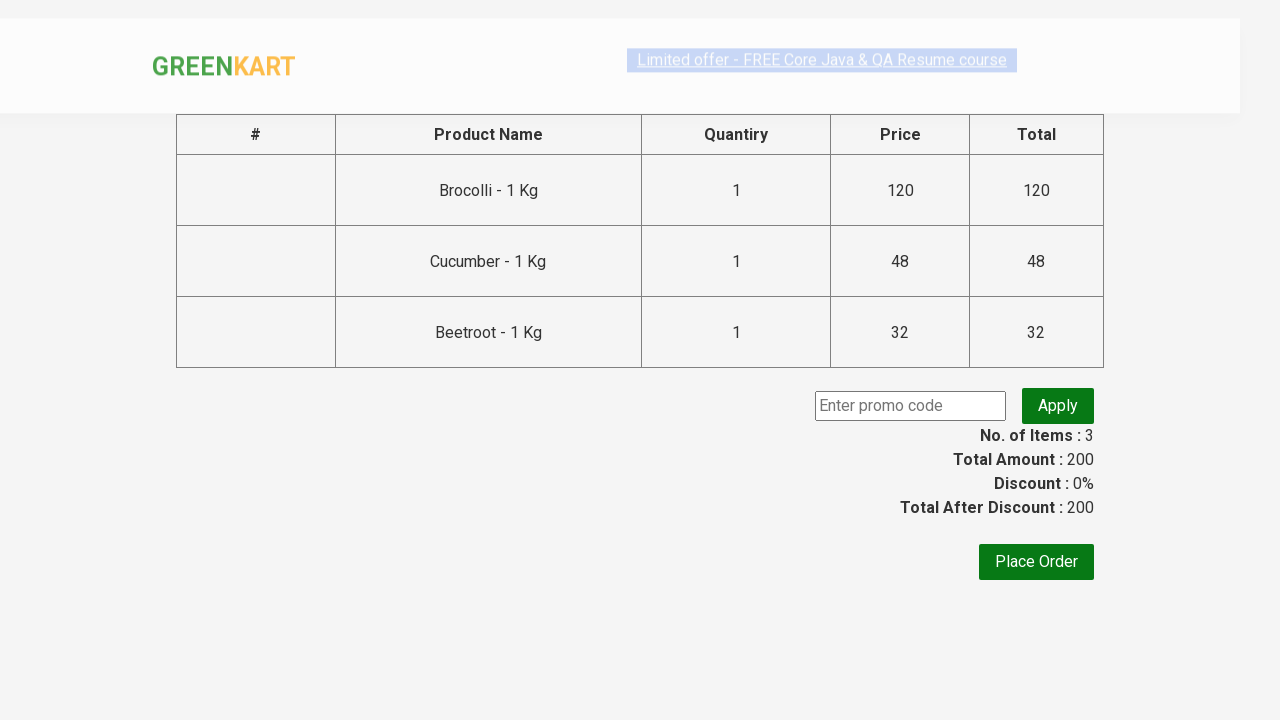

Entered promo code 'rahulshettyacademy' into the input field on input.promoCode
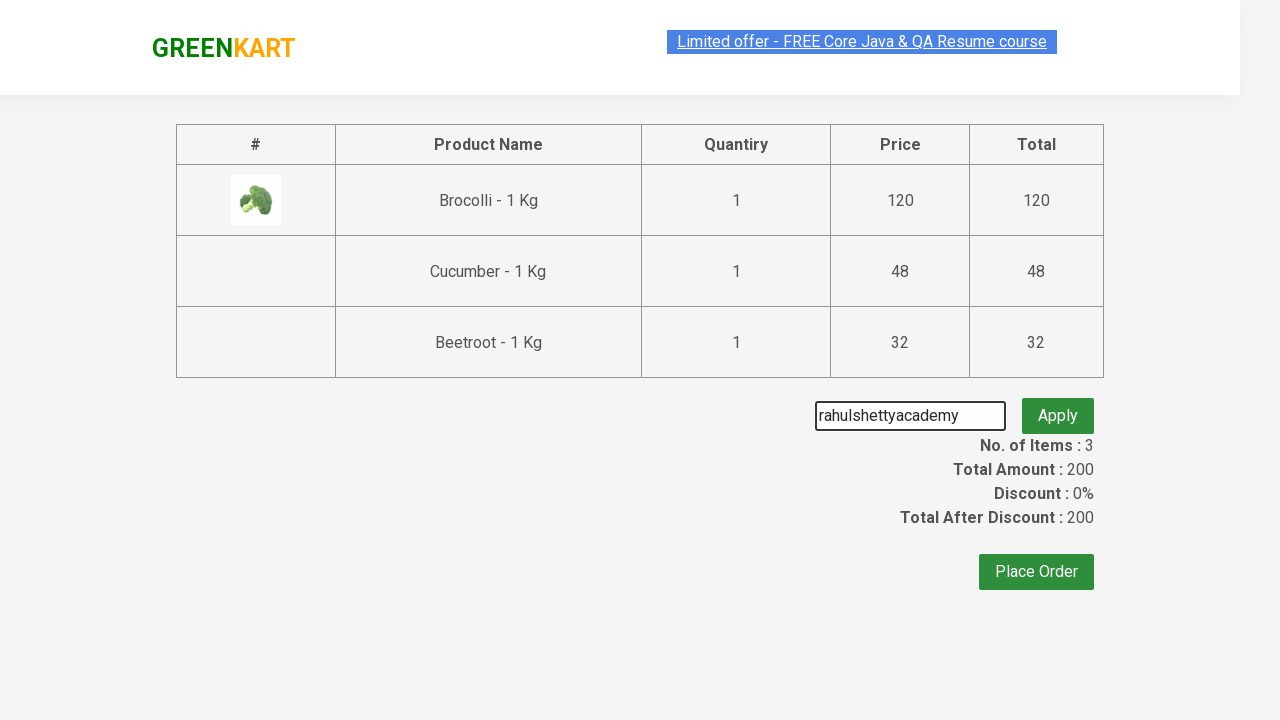

Clicked Apply promo button to apply the discount code at (1058, 406) on button.promoBtn
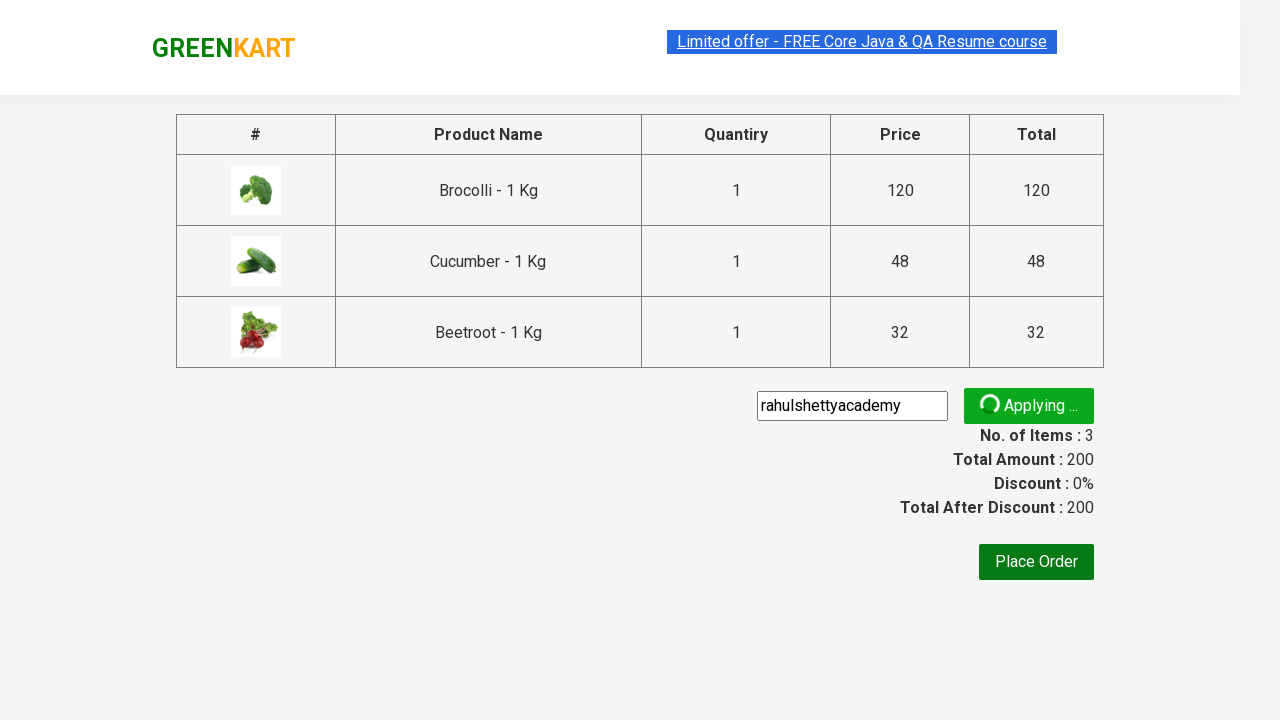

Waited for promo info message to appear confirming discount application
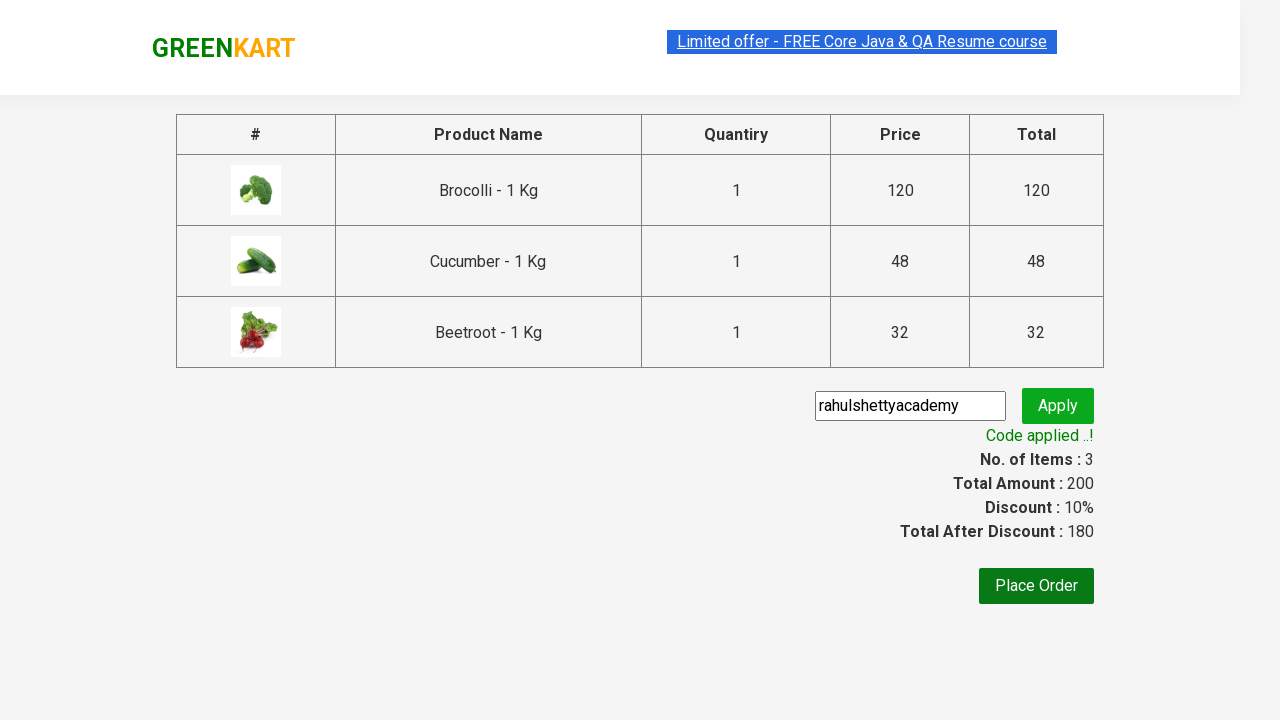

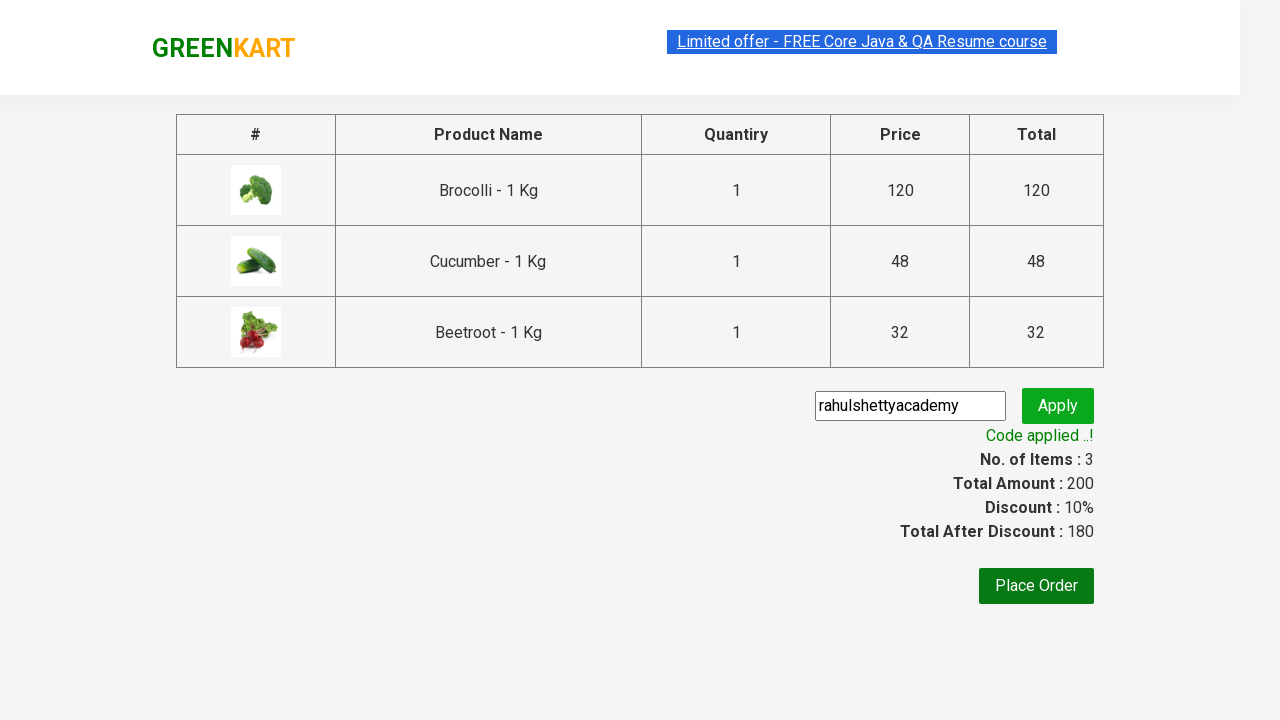